Navigates to the Foundit job search website homepage and waits for it to load.

Starting URL: https://www.foundit.in/

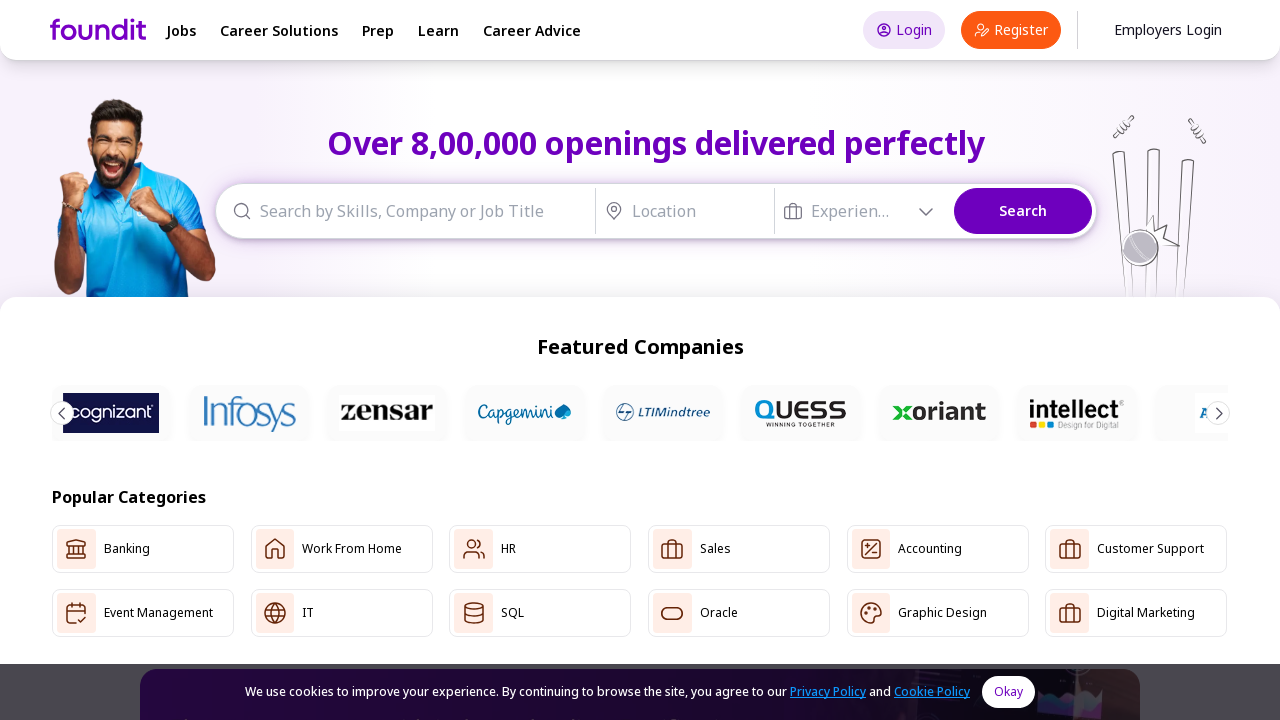

Navigated to Foundit job search website homepage
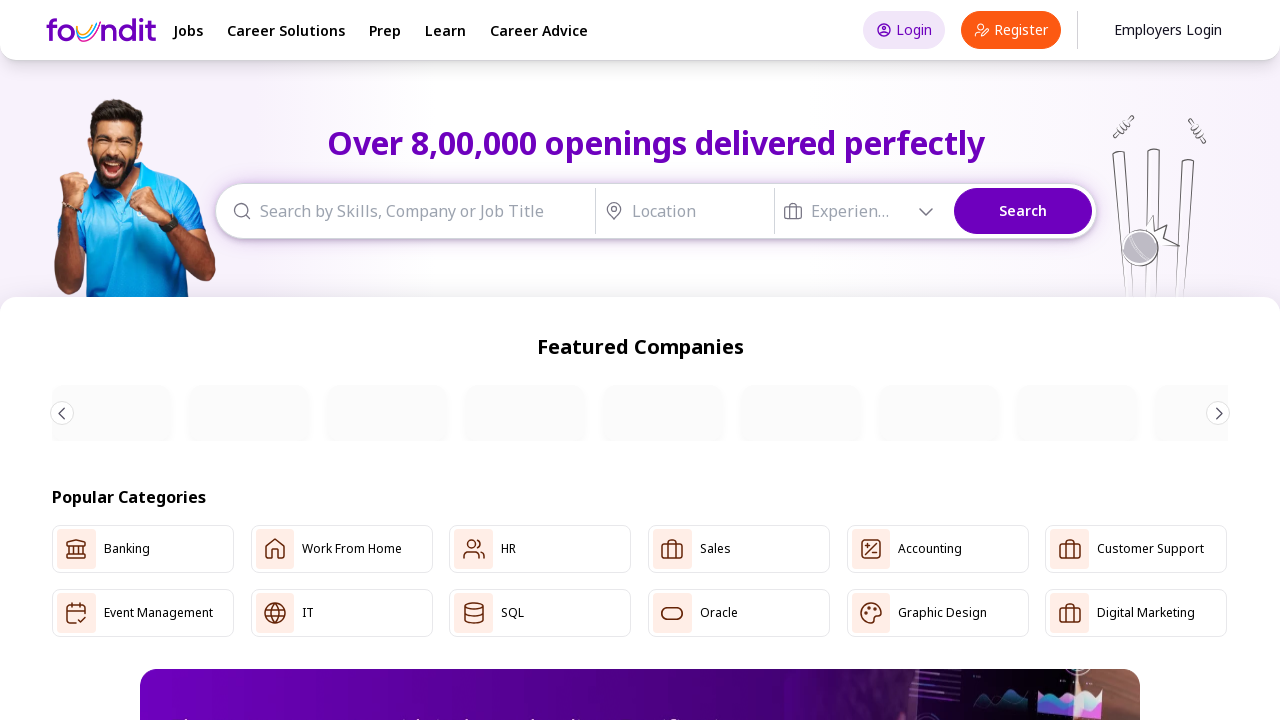

Waited for page to fully load (domcontentloaded)
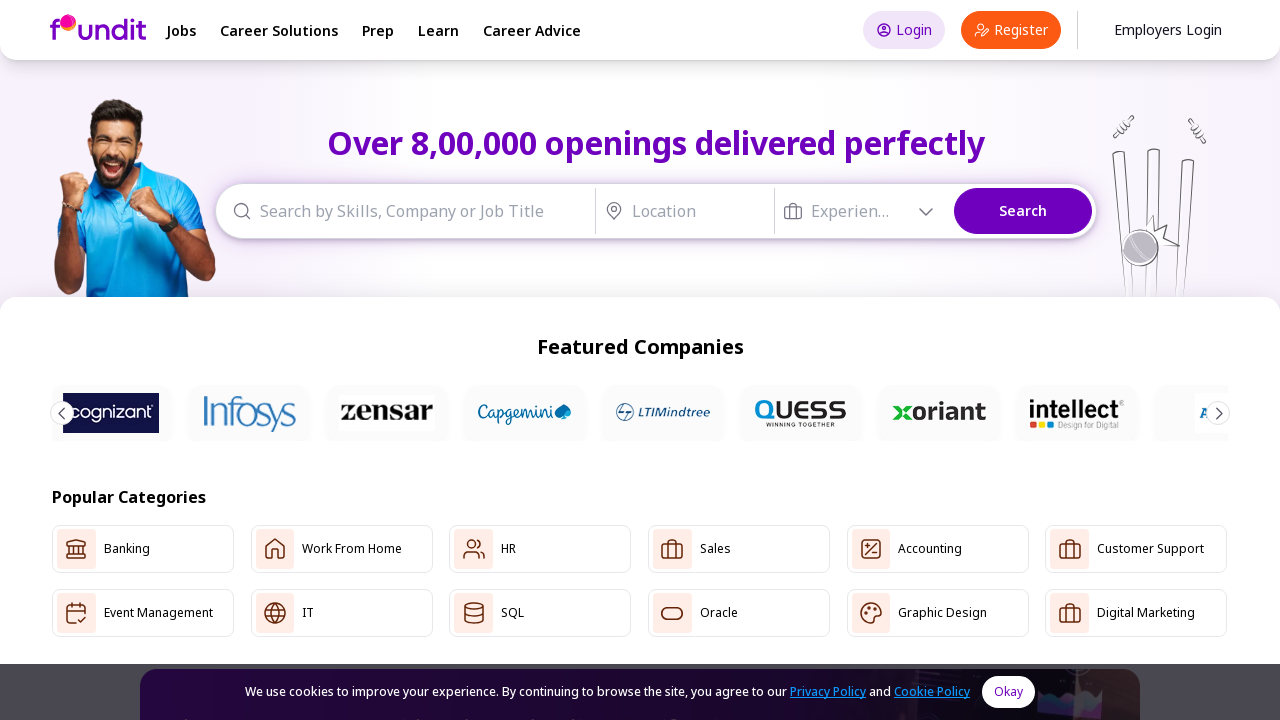

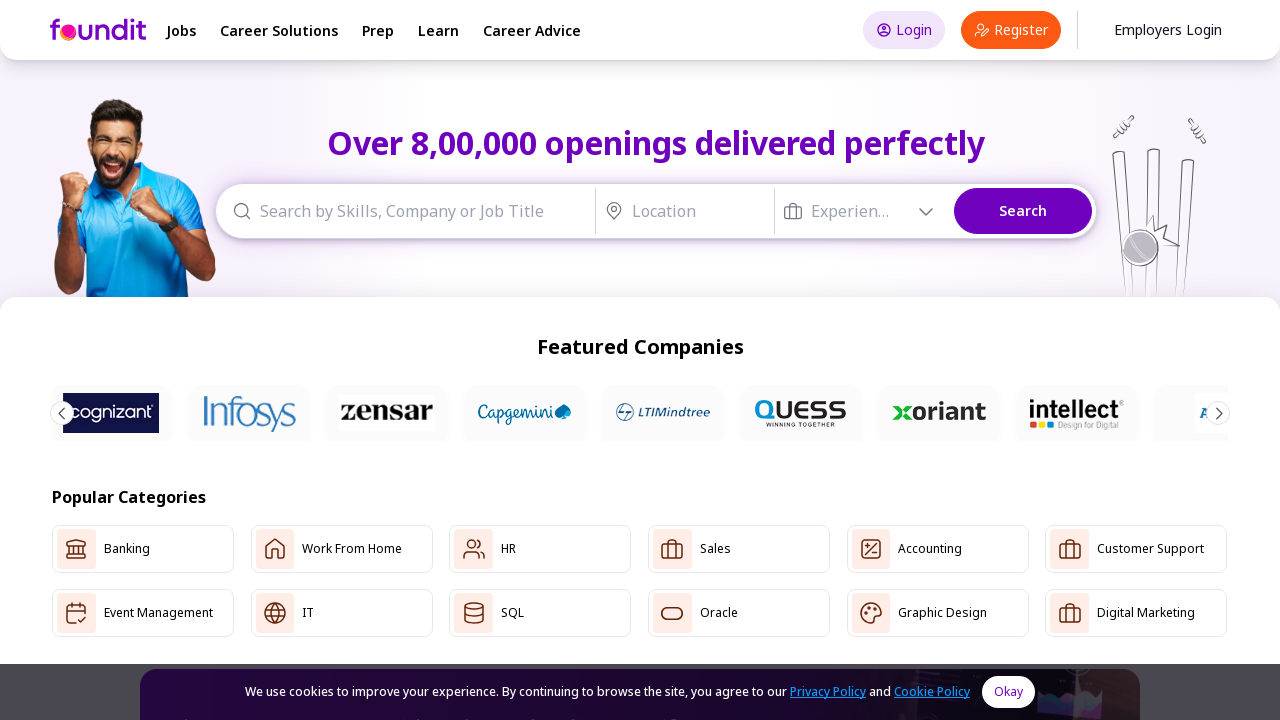